Tests the Playwright documentation site by clicking the "Get started" link and verifying the Installation heading is visible

Starting URL: https://playwright.dev/

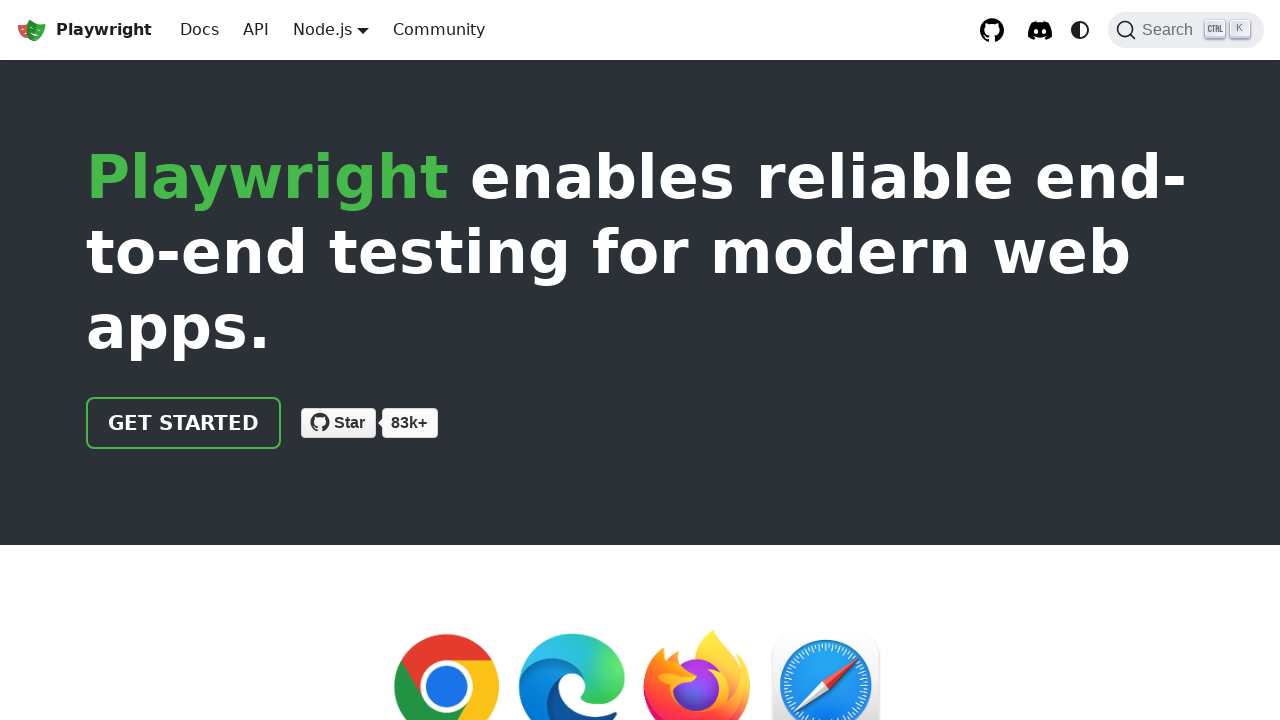

Clicked 'Get started' link on Playwright documentation homepage at (184, 423) on internal:role=link[name="Get started"i]
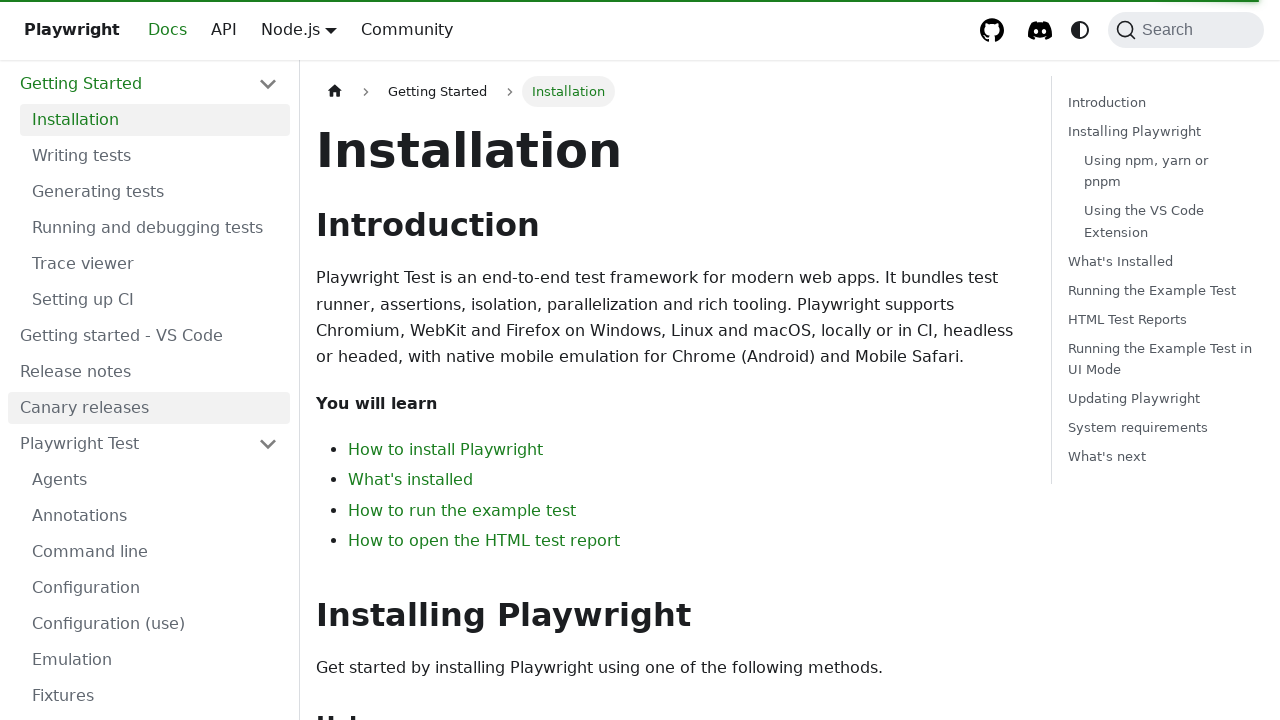

Installation heading became visible on get started page
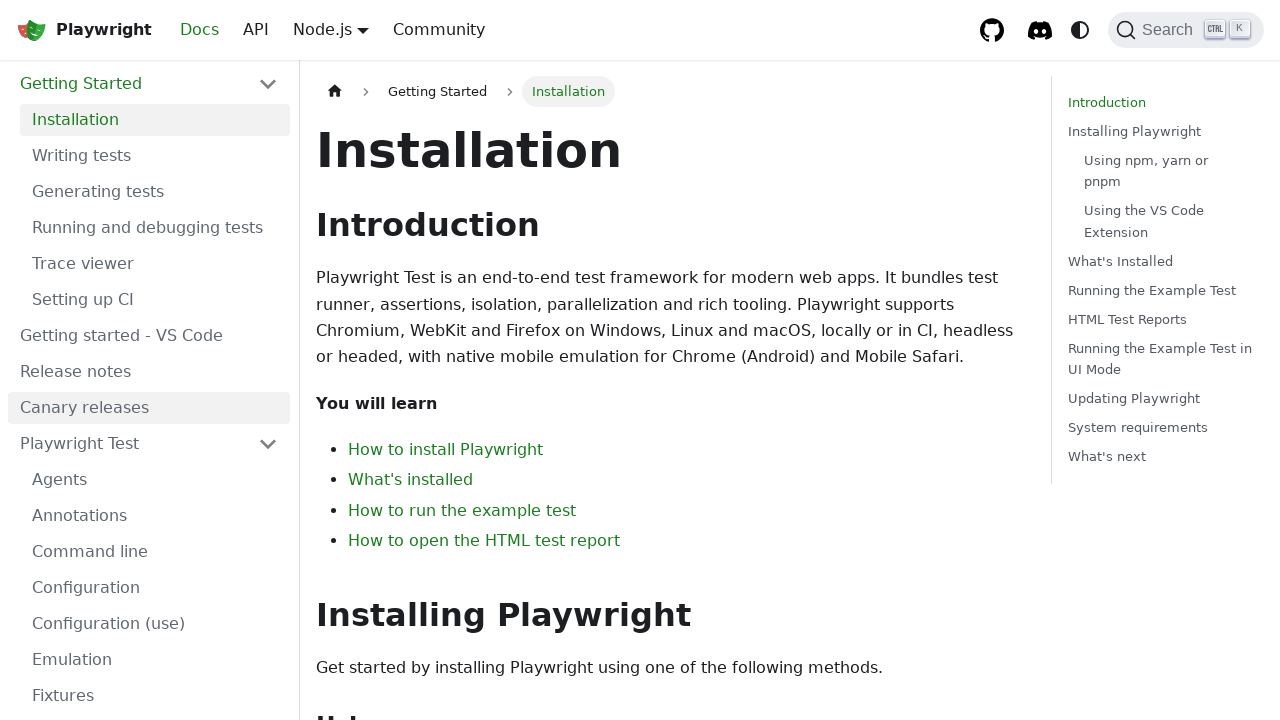

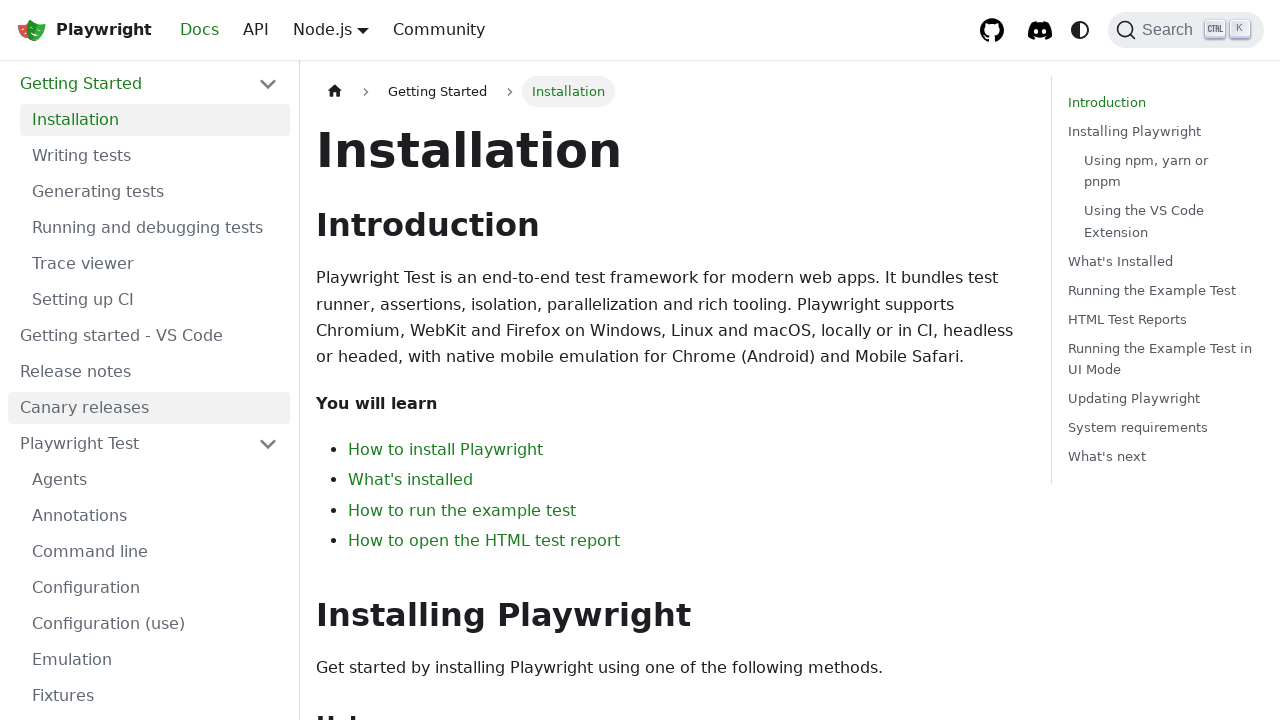